Tests registration validation by leaving name and phone fields empty and verifying both error messages appear

Starting URL: https://valbury.co.id/campaign/trading-tools-acuity

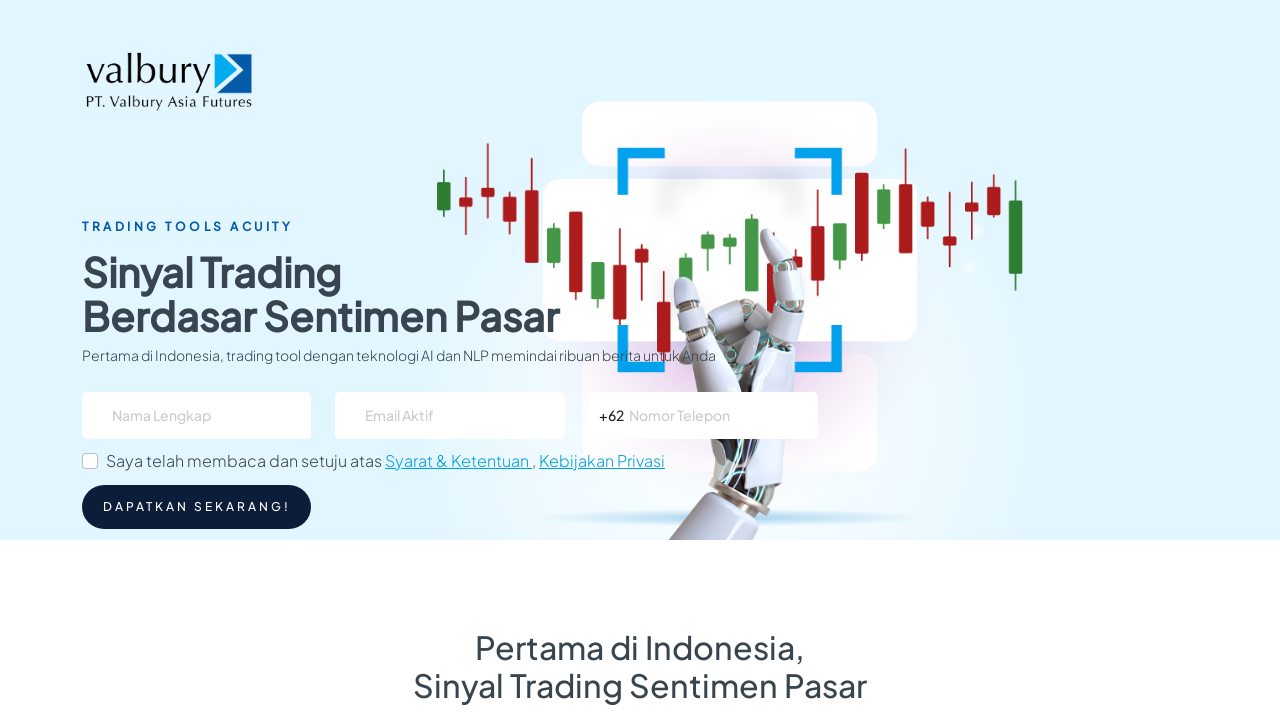

Filled email field with 'sandymulya@gmail.com' on #email
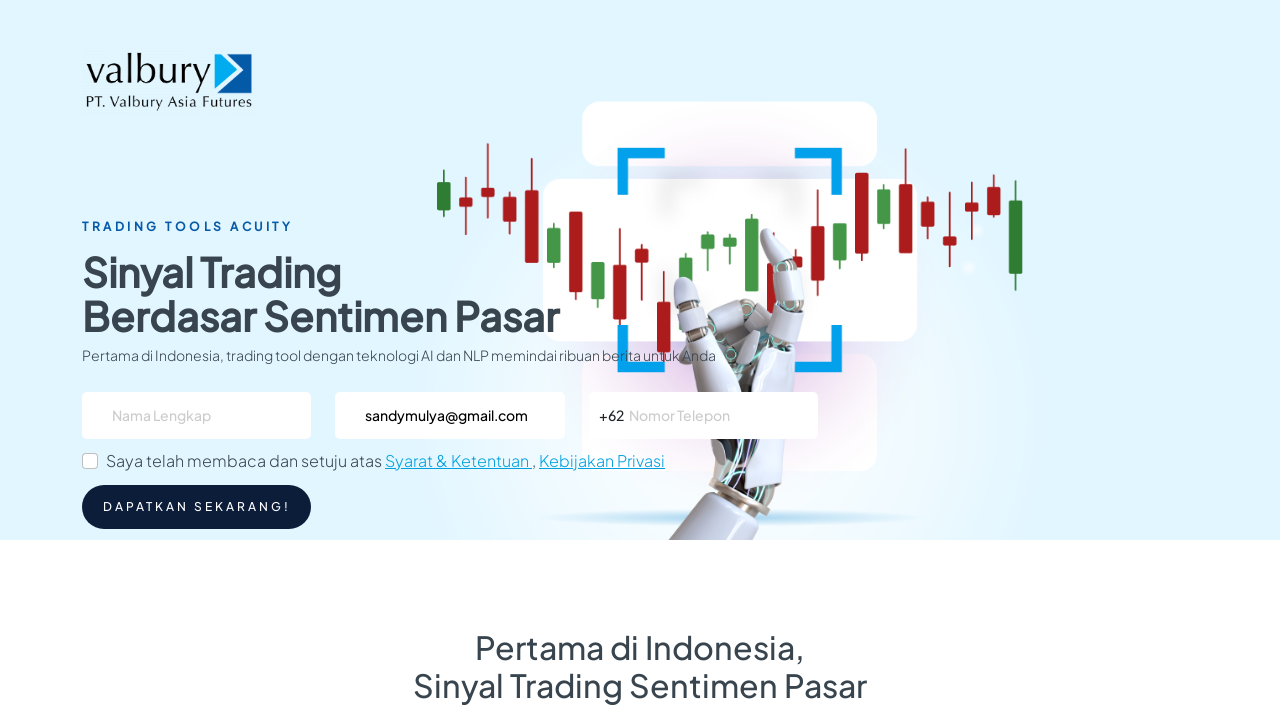

Clicked agreement checkbox at (90, 461) on #flexCheckChecked
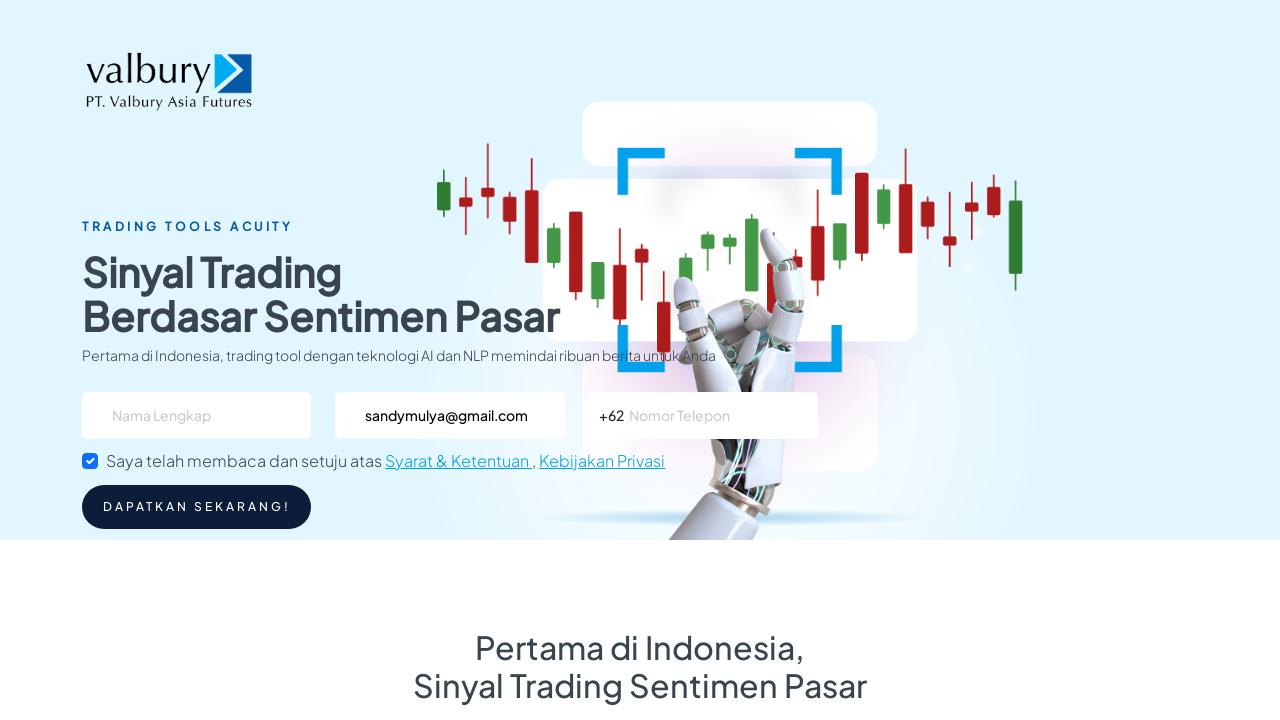

Clicked register button at (197, 507) on #btn-daftar
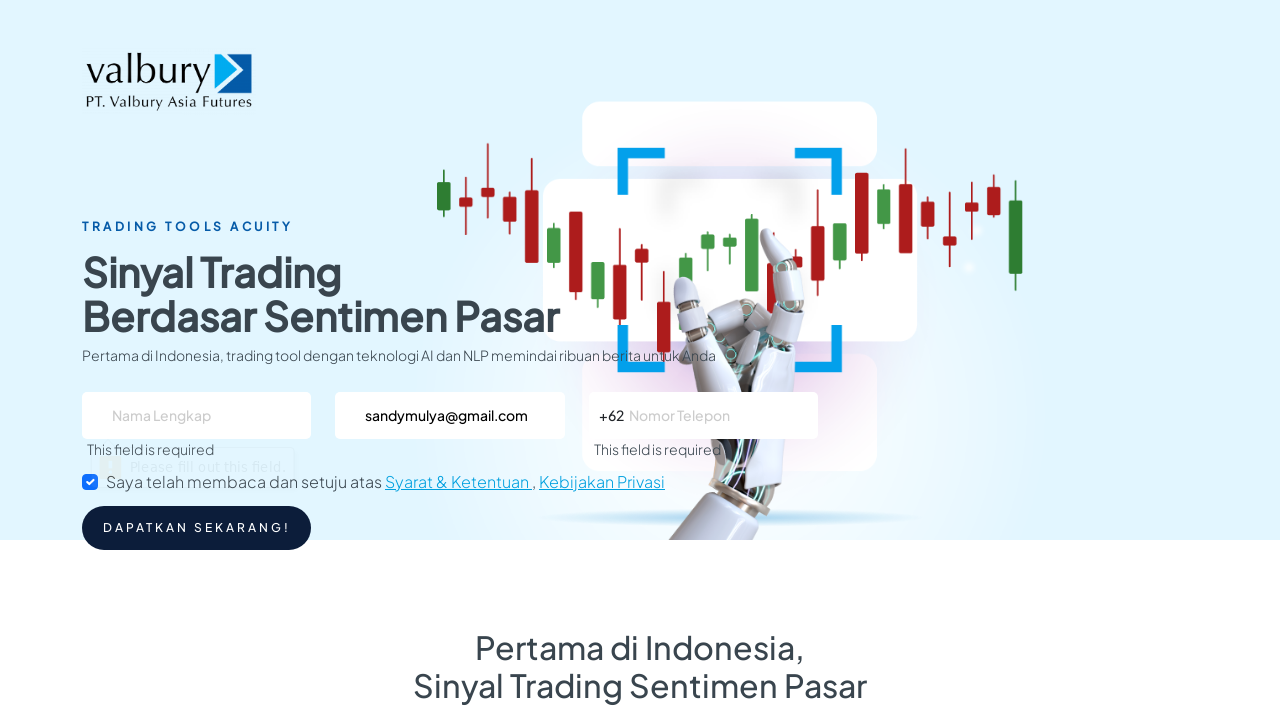

Error message for name field appeared
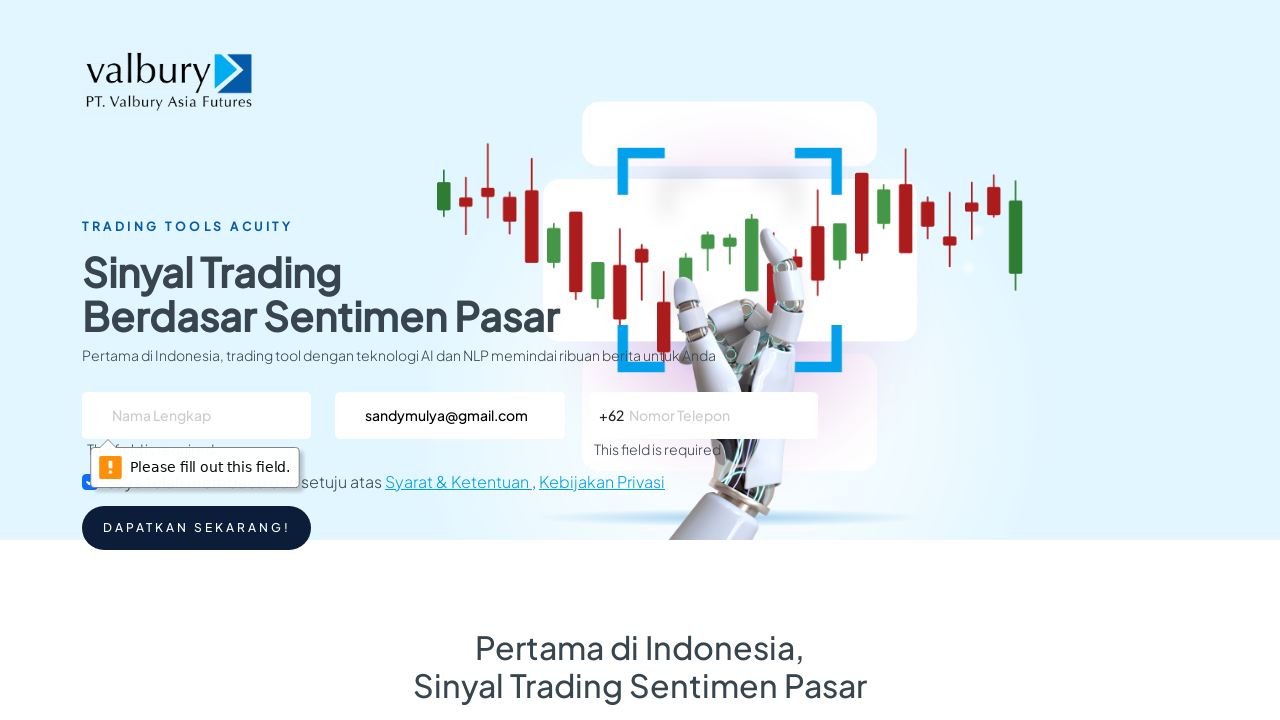

Error message for phone field appeared
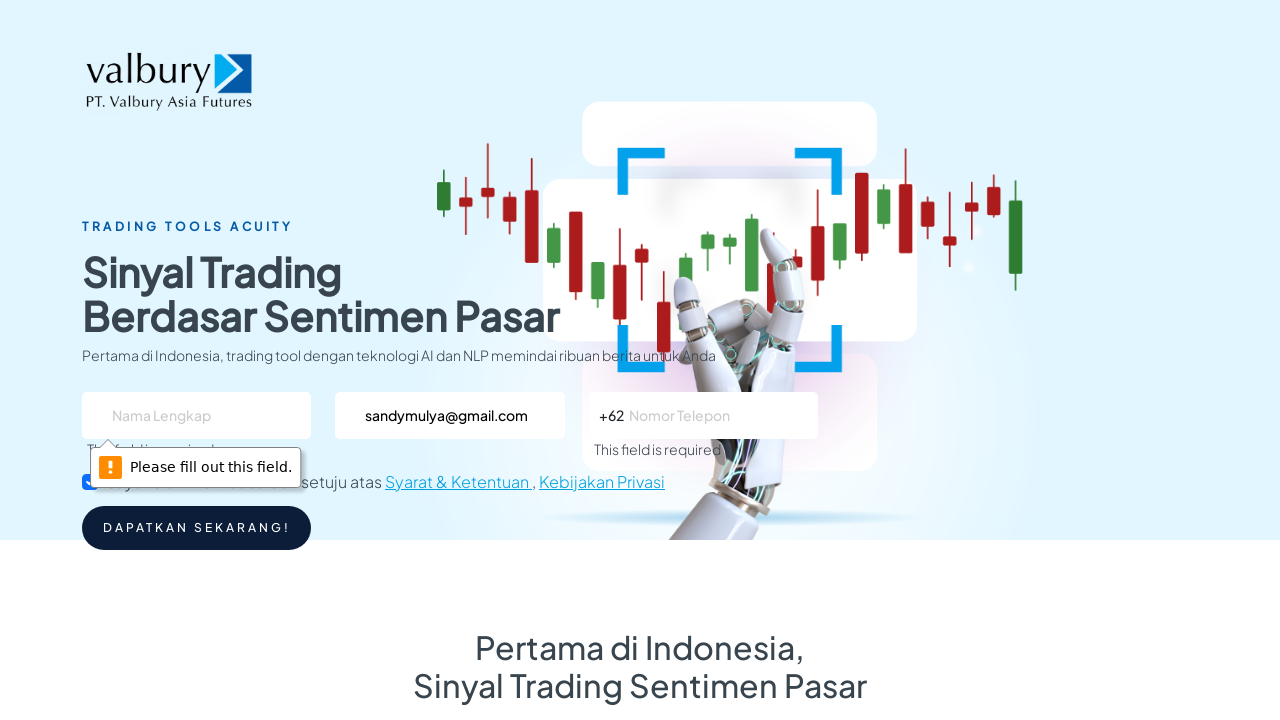

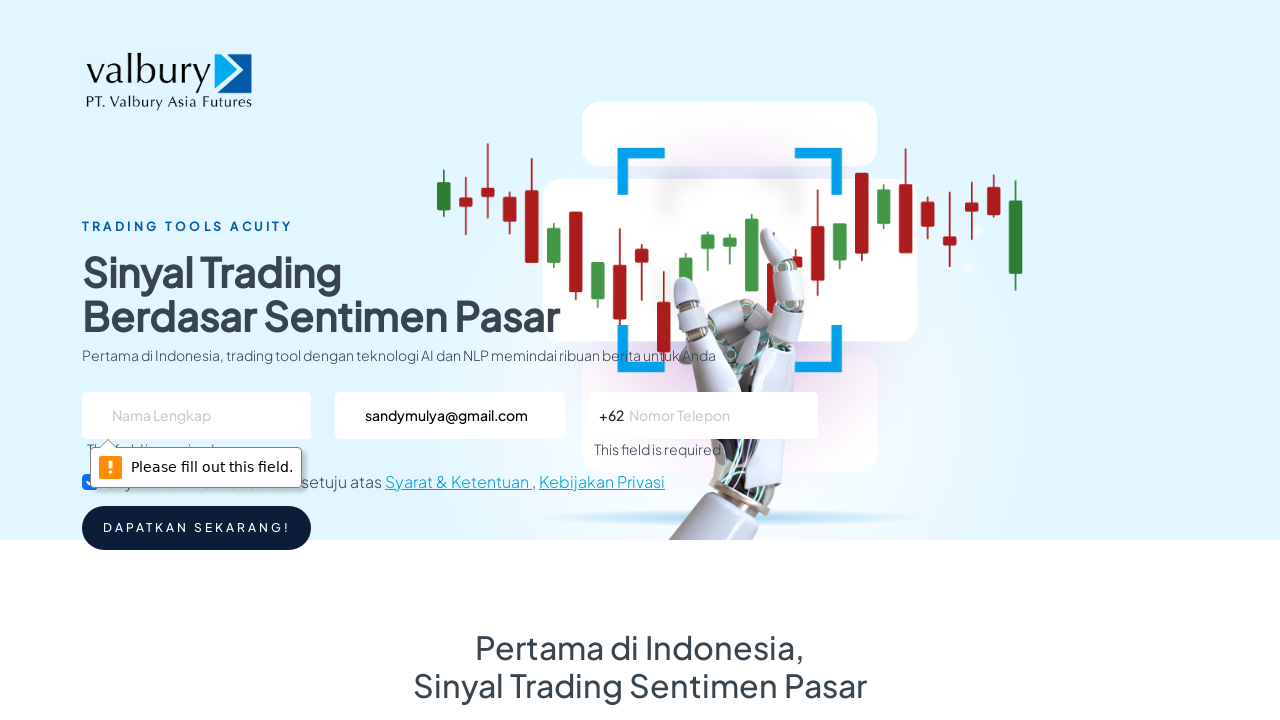